Tests the Zero Bank website by clicking on the Online Banking link and verifying that there are 6 operation headers including "Pay Bills"

Starting URL: http://zero.webappsecurity.com/

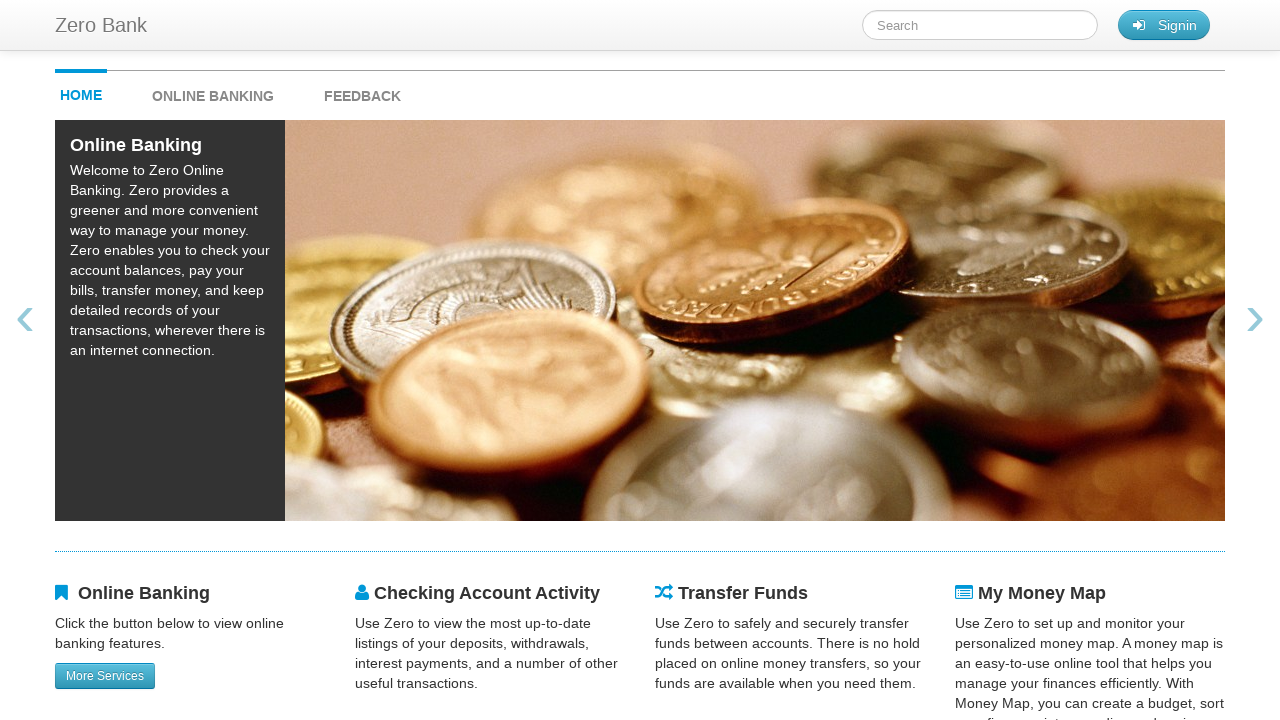

Clicked on the Online Banking menu link at (233, 91) on #onlineBankingMenu
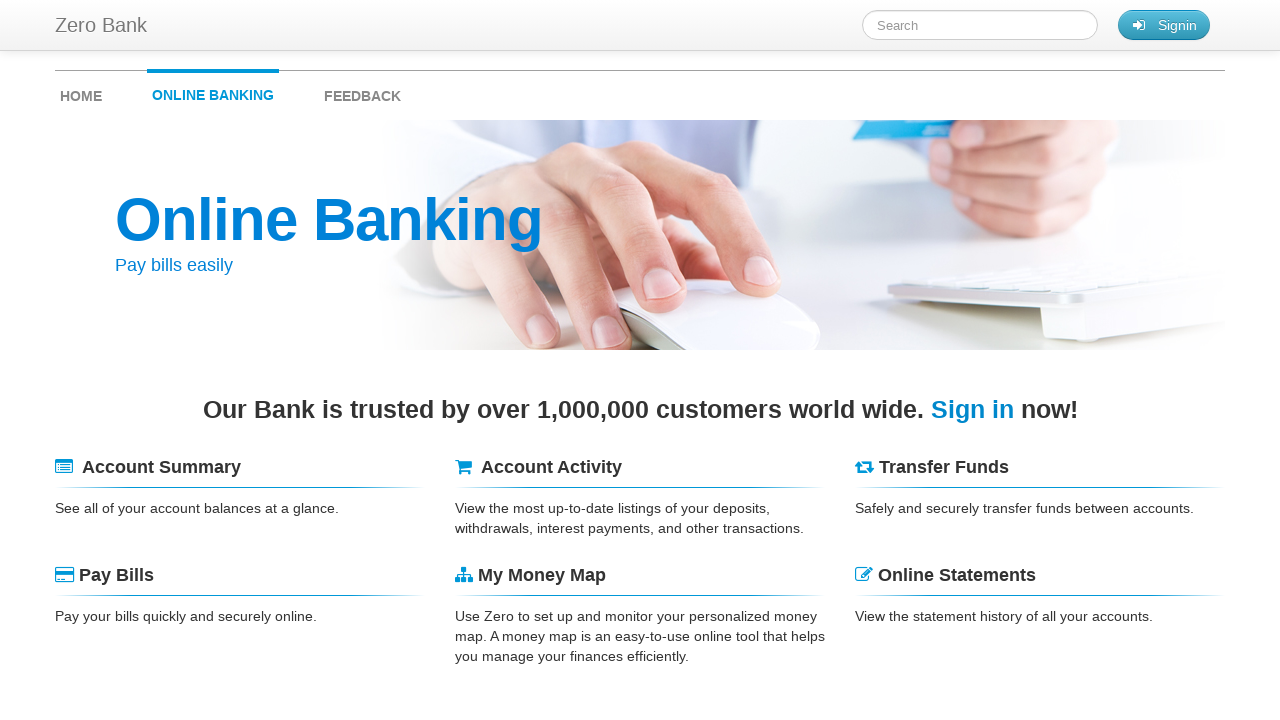

Waited for operation headers to load
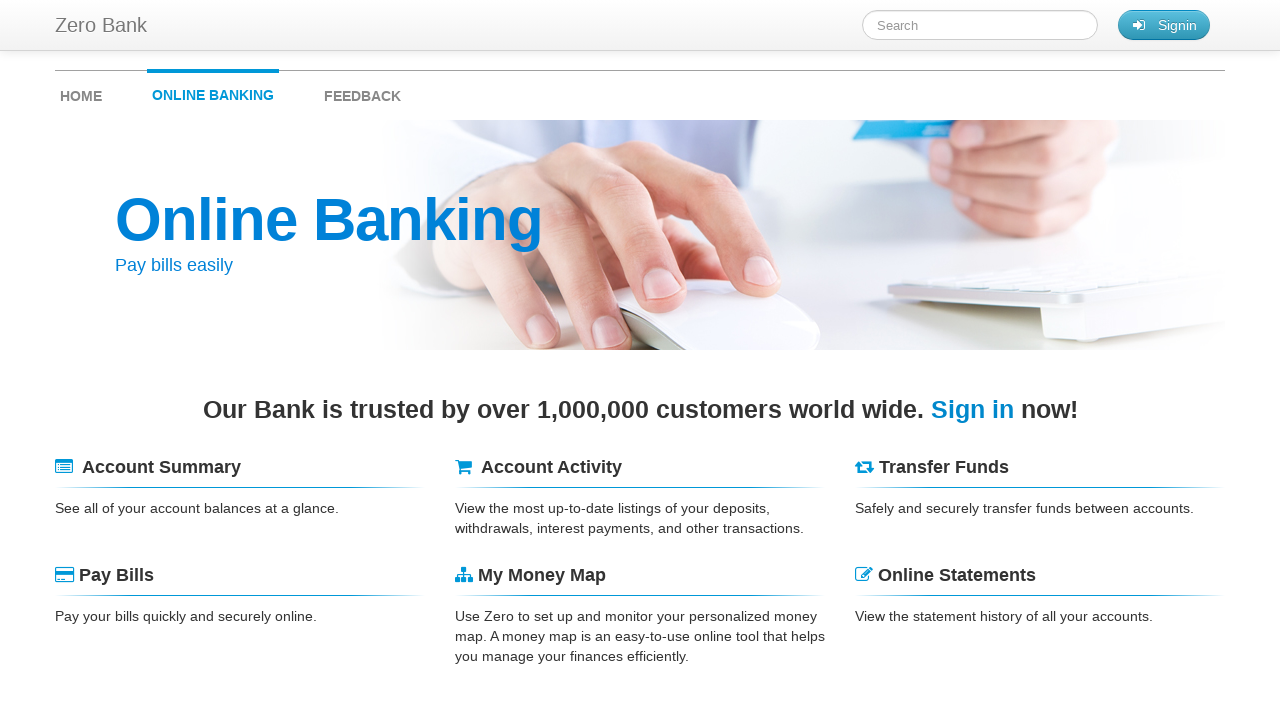

Retrieved all operation header elements
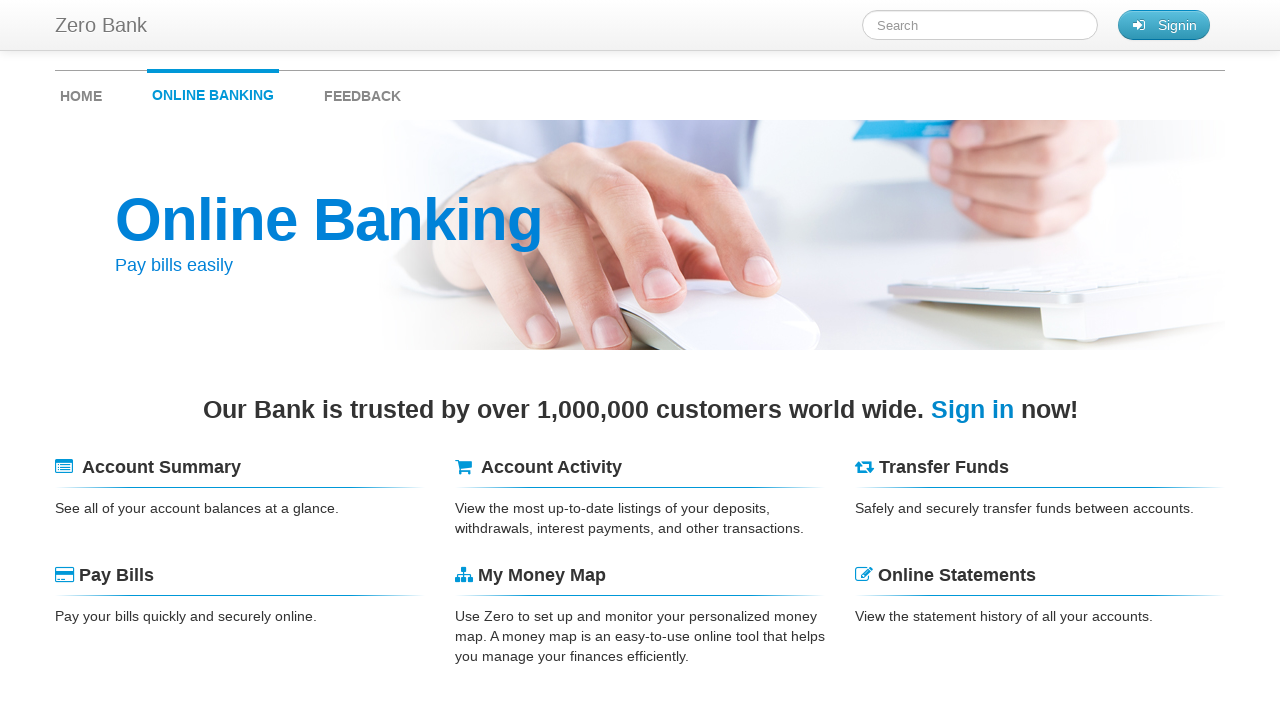

Verified that exactly 6 operation headers are present
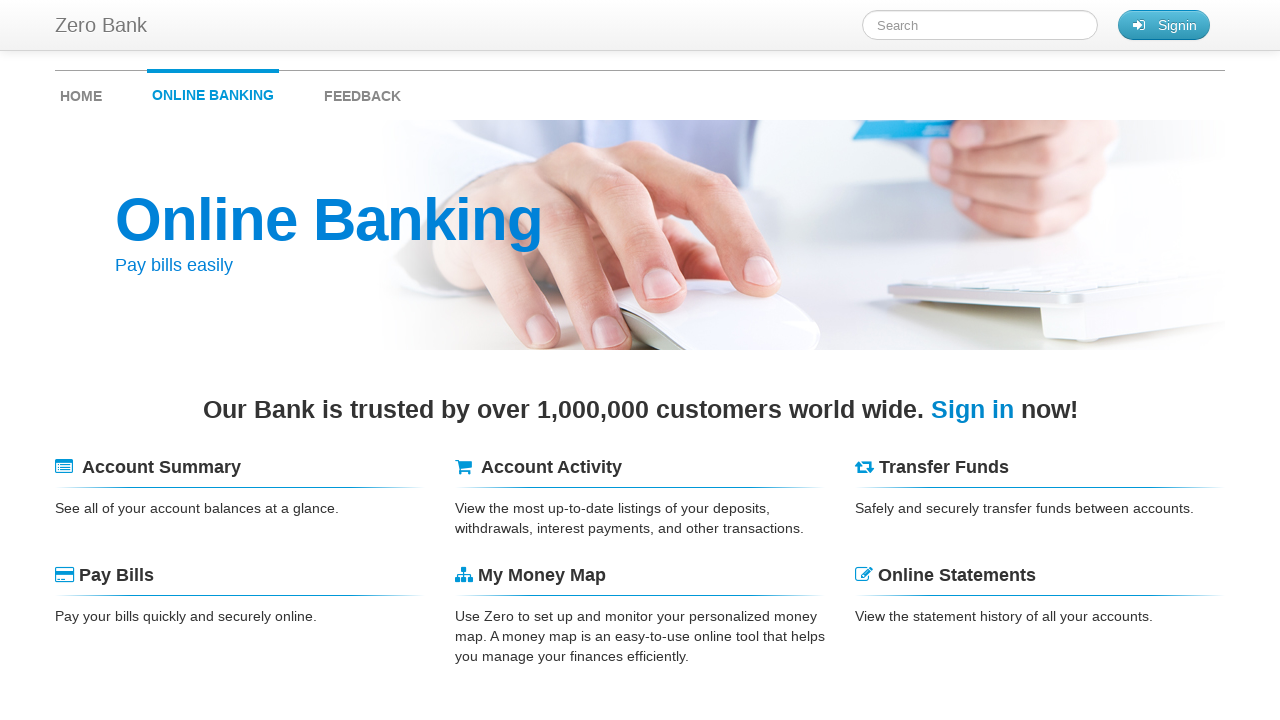

Extracted text content from all operation headers
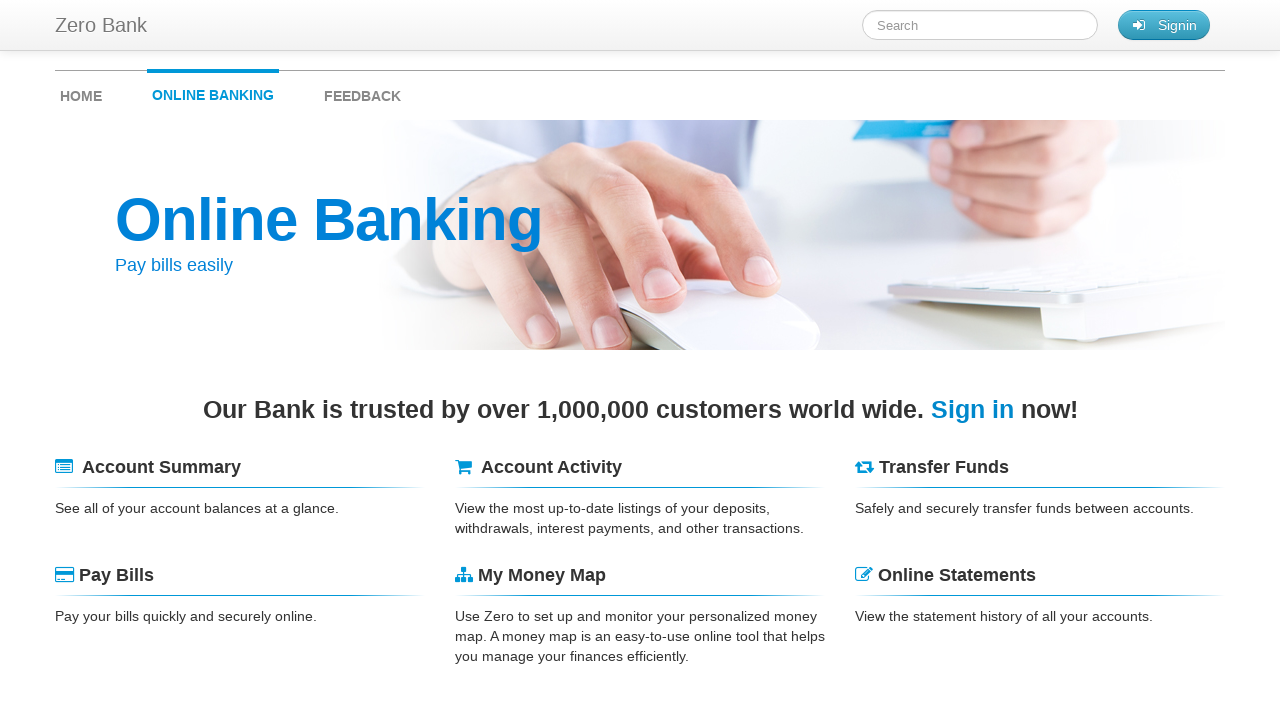

Verified that 'Pay Bills' is present in the operation headers
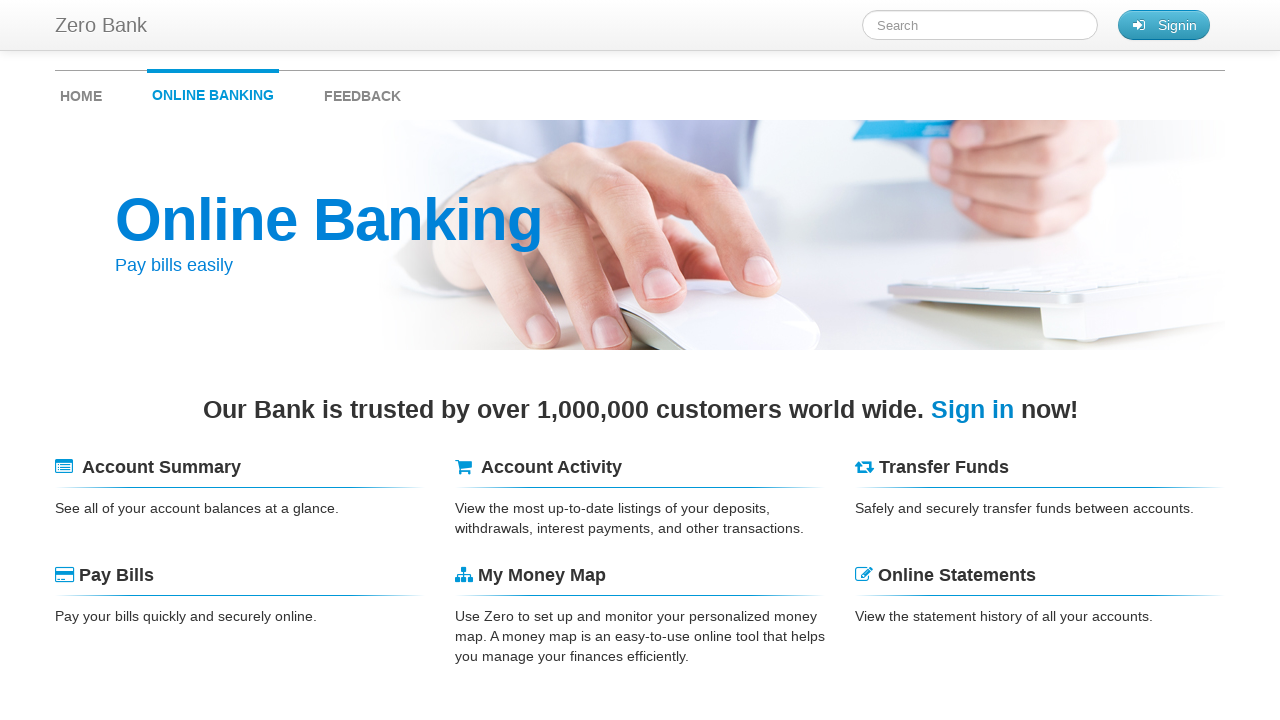

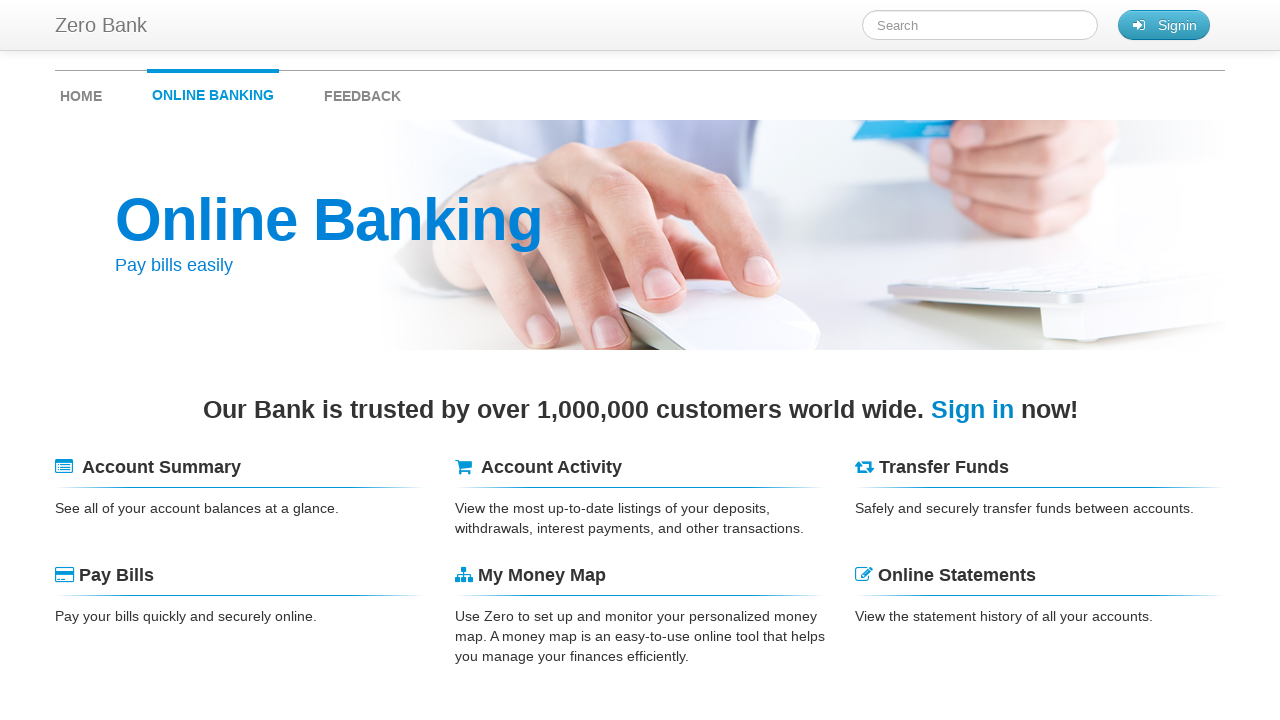